Tests dynamic control functionality by enabling and disabling a text input field and verifying the state changes and messages

Starting URL: https://the-internet.herokuapp.com/dynamic_controls

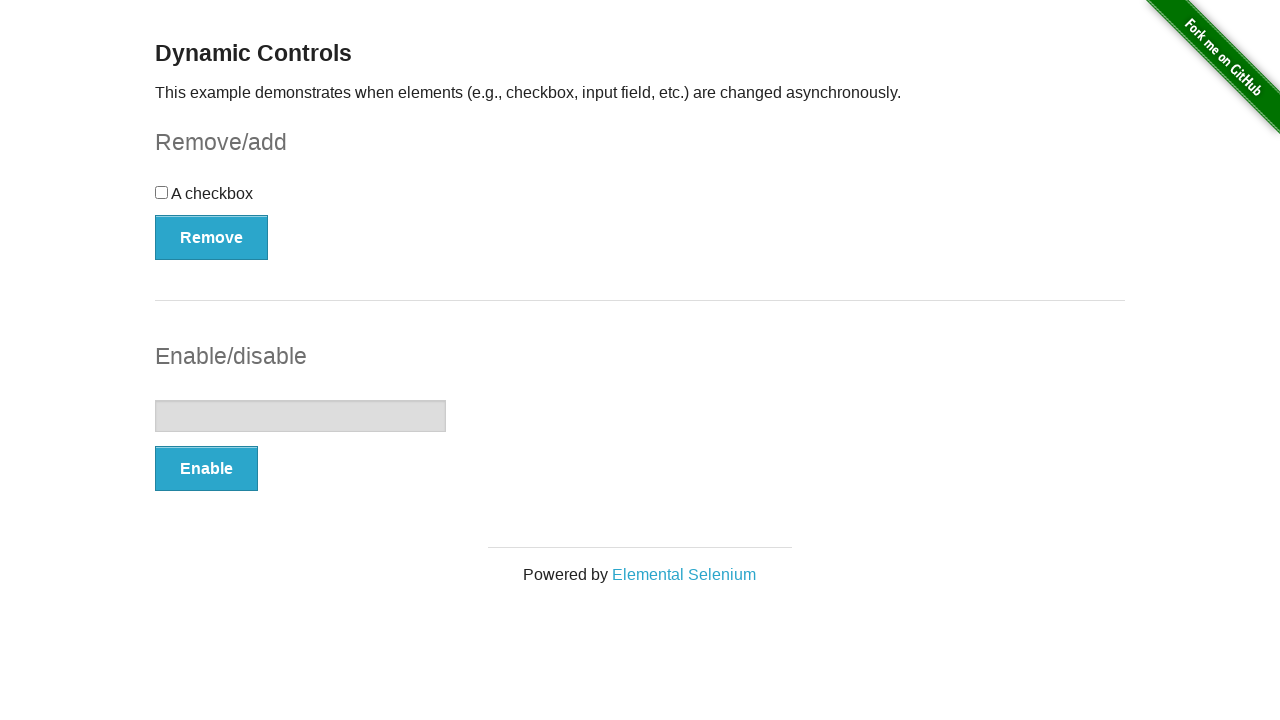

Clicked Enable button to enable the text input field at (206, 469) on xpath=//button[text()='Enable']
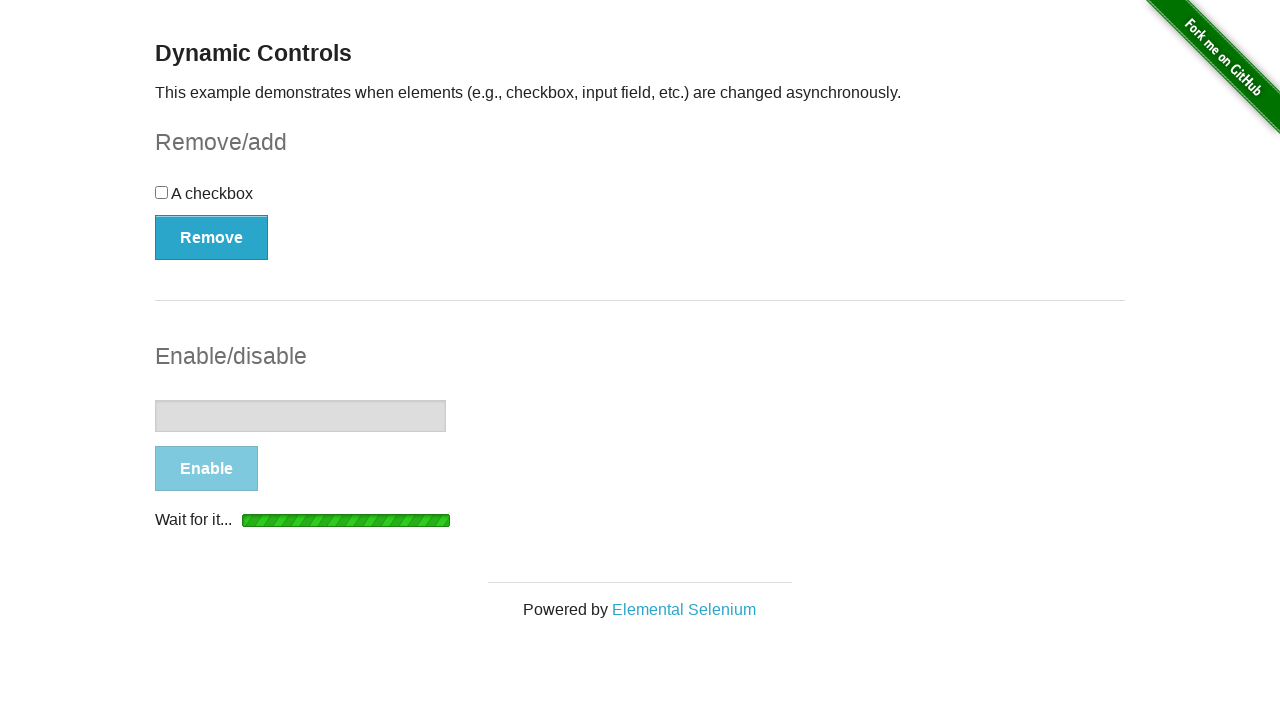

Waited for 'It's enabled!' message to appear
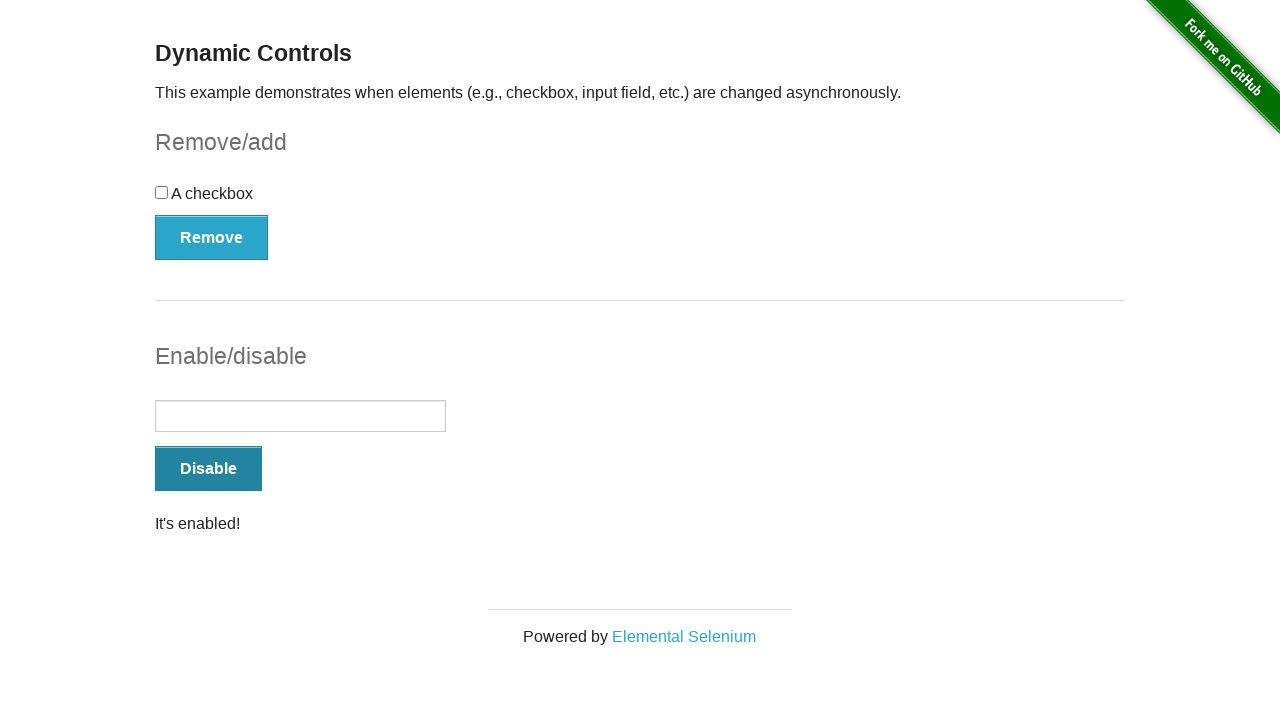

Located the text input field
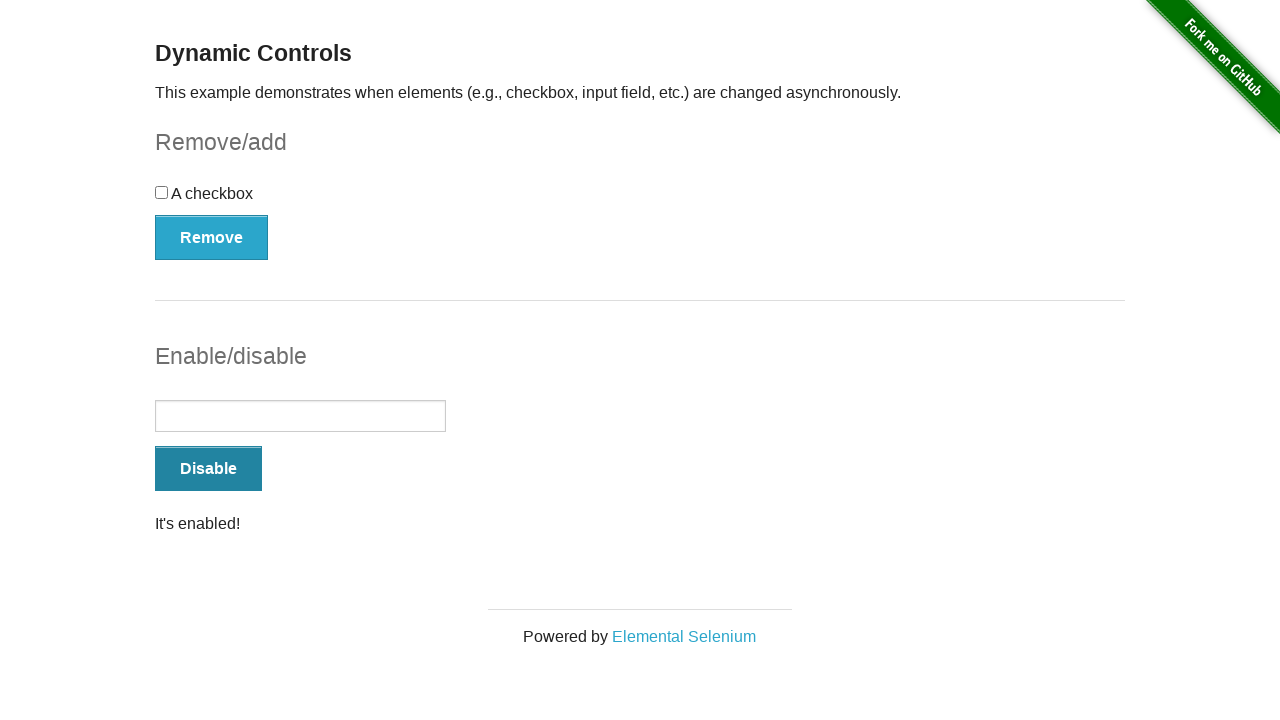

Verified that the text input field is enabled
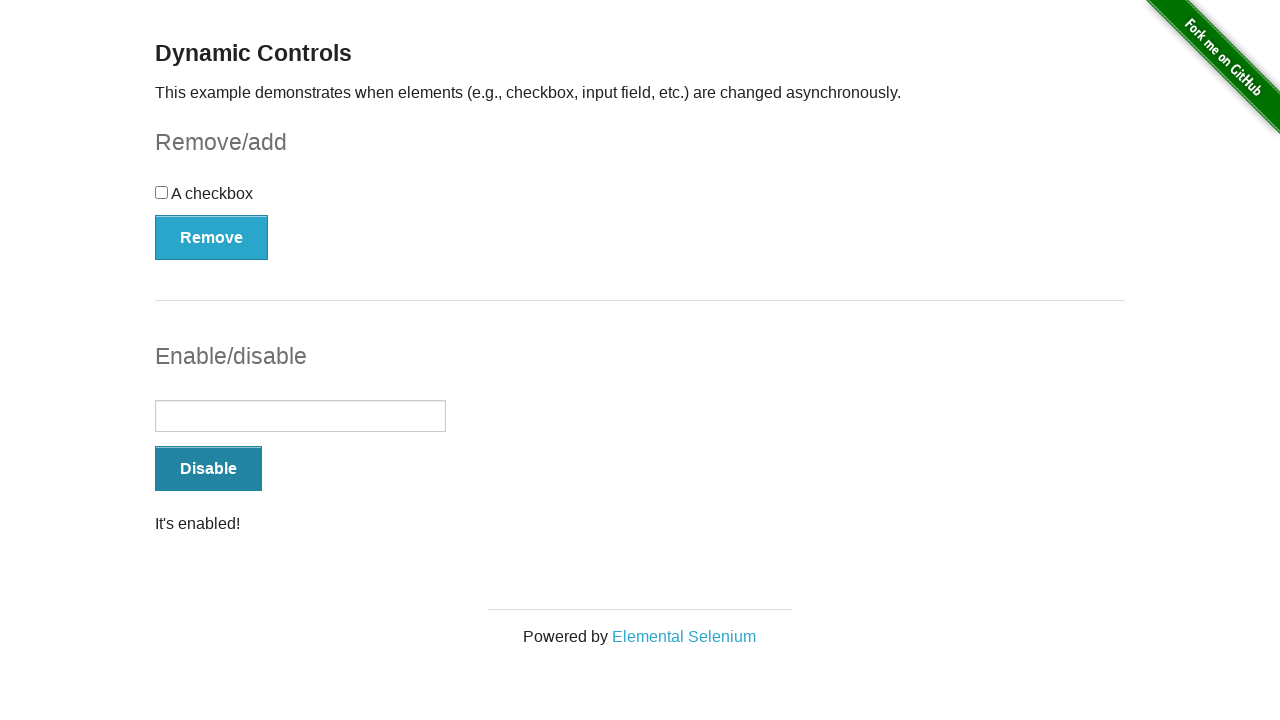

Clicked Disable button to disable the text input field at (208, 469) on xpath=//button[text()='Disable']
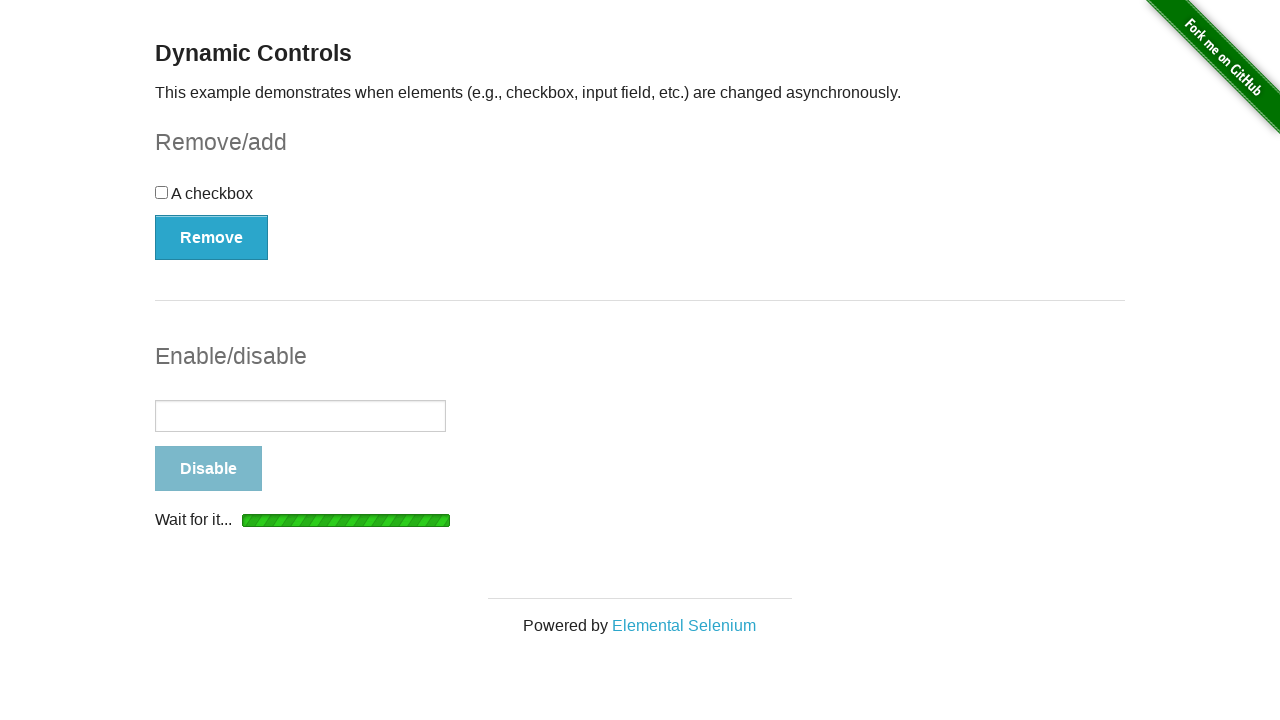

Waited for 'It's disabled!' message to appear
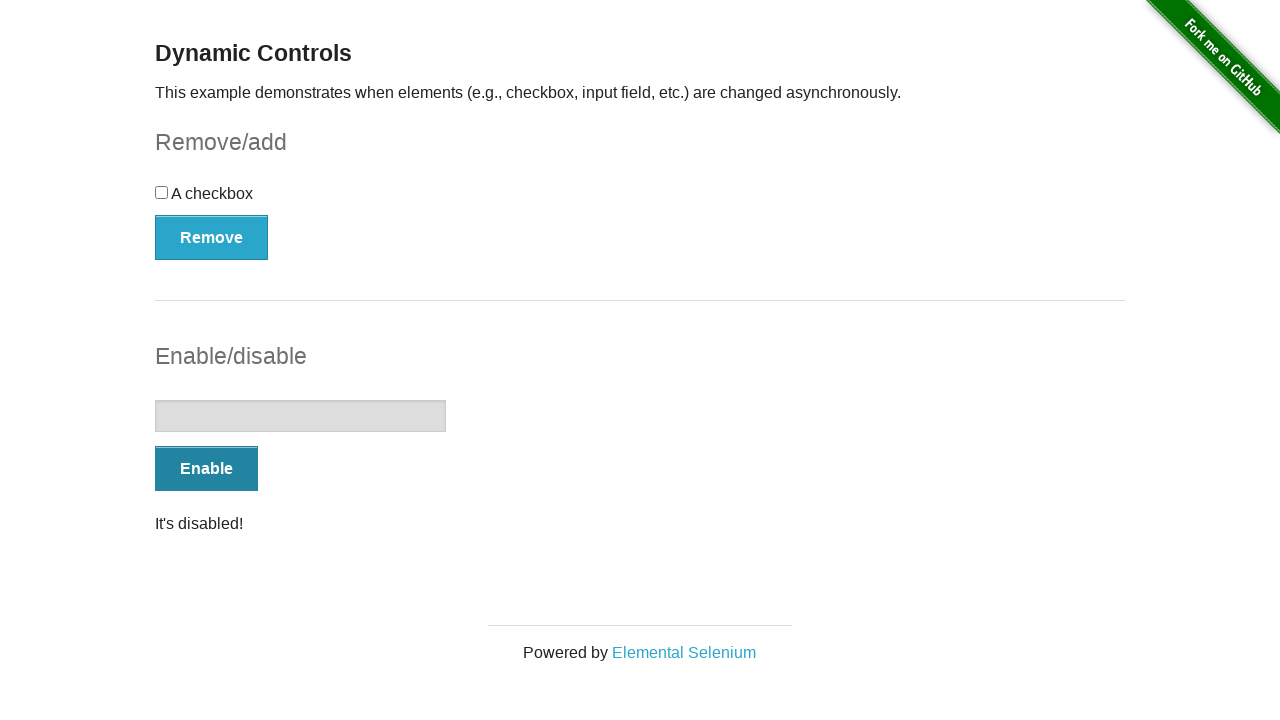

Verified that the text input field is disabled
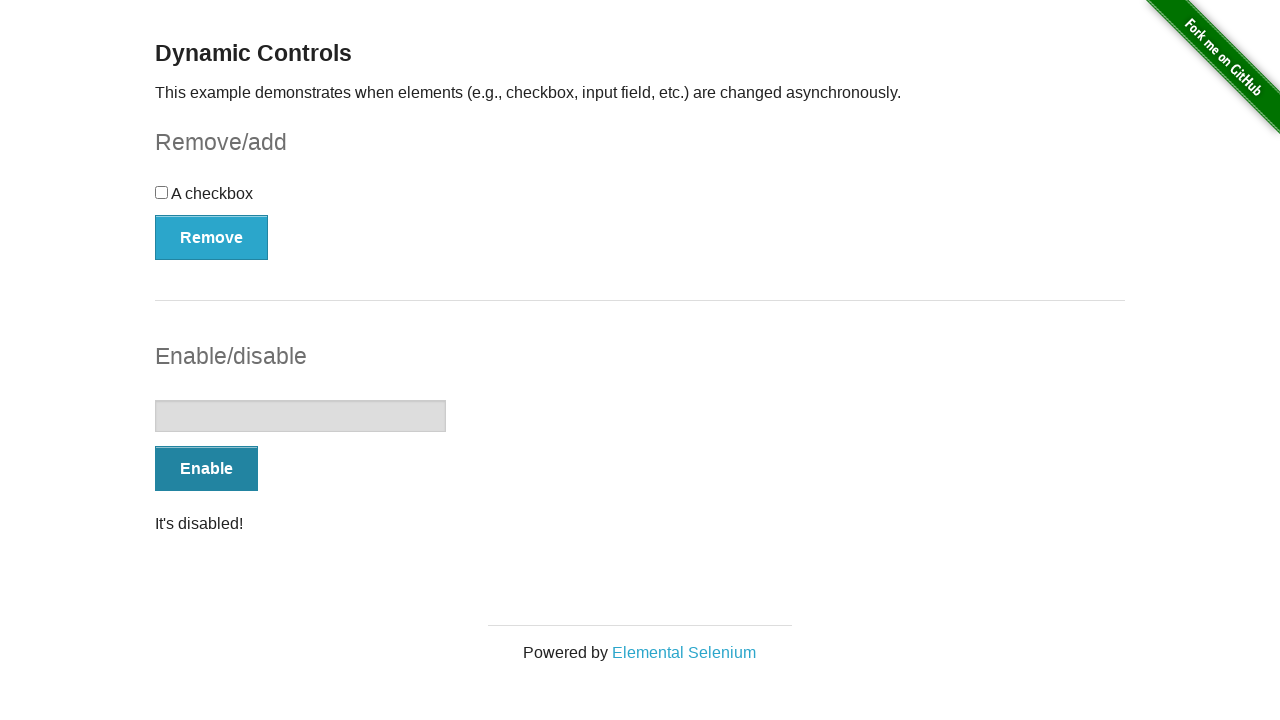

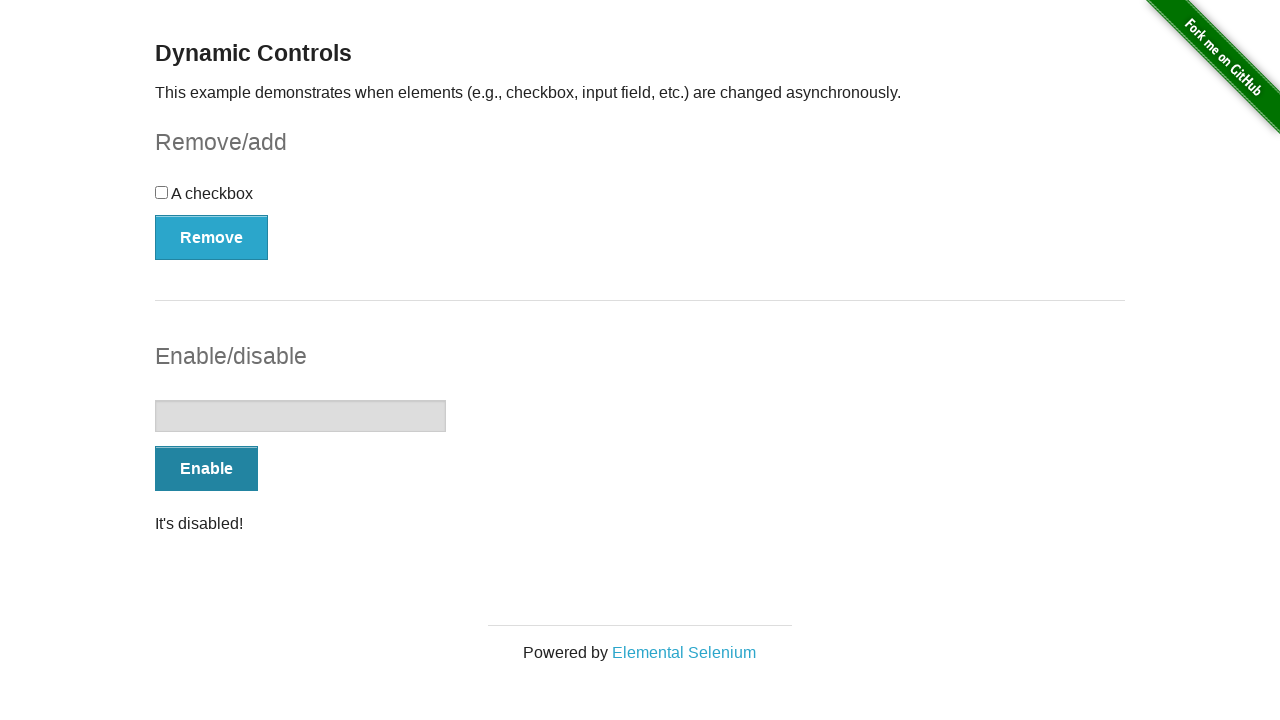